Waits for a price to reach $100, then clicks a button to reveal a math problem, calculates the answer using a logarithmic formula, and submits the solution

Starting URL: https://suninjuly.github.io/explicit_wait2.html

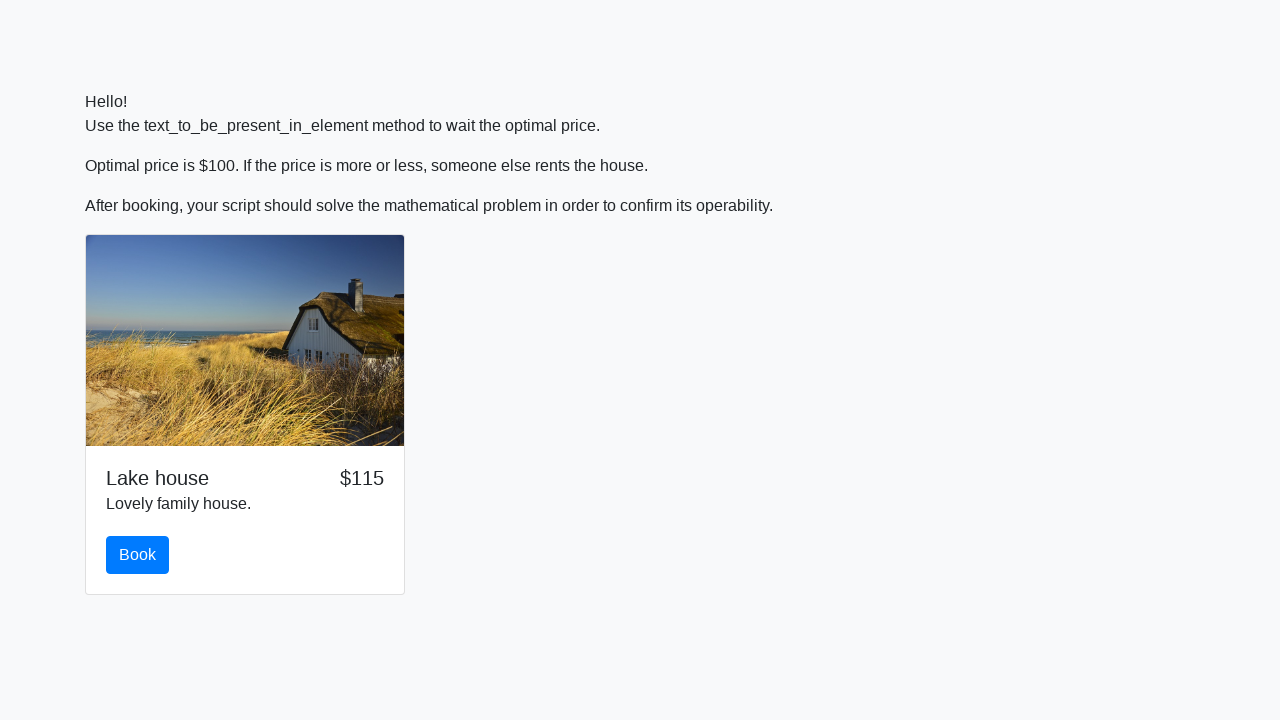

Waited for price to reach $100
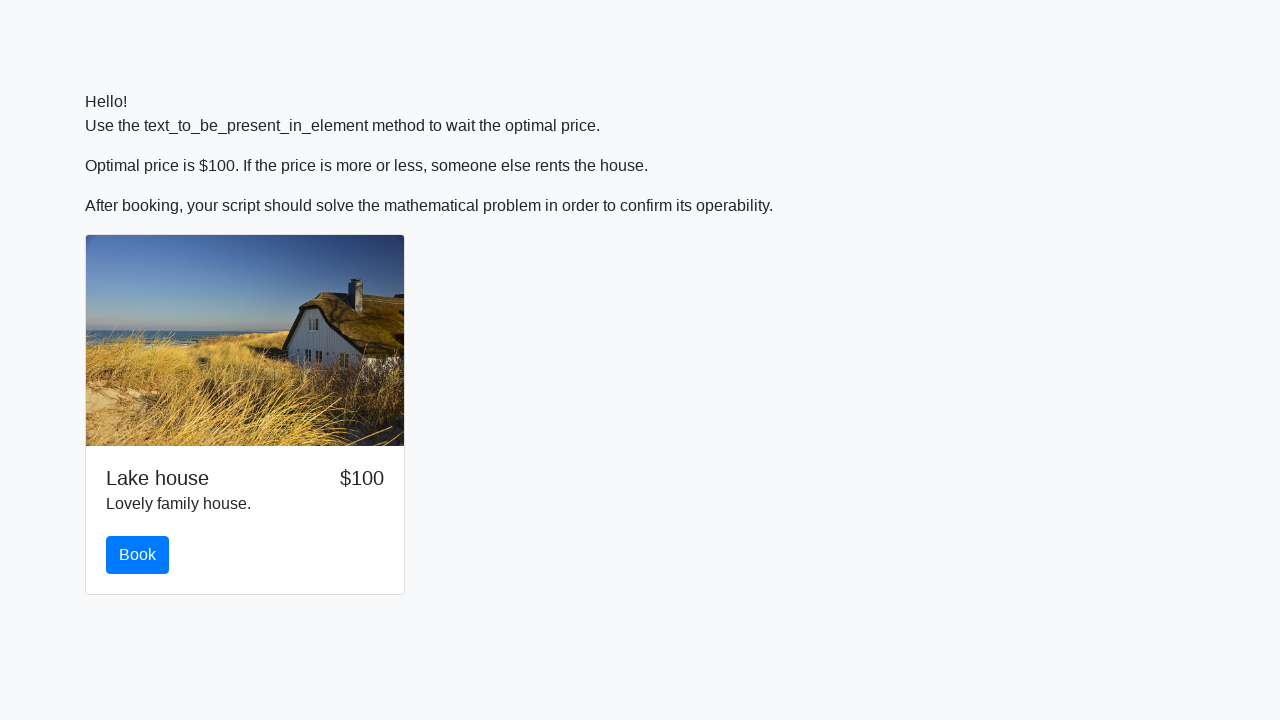

Clicked the book button to reveal math problem at (138, 555) on button.btn
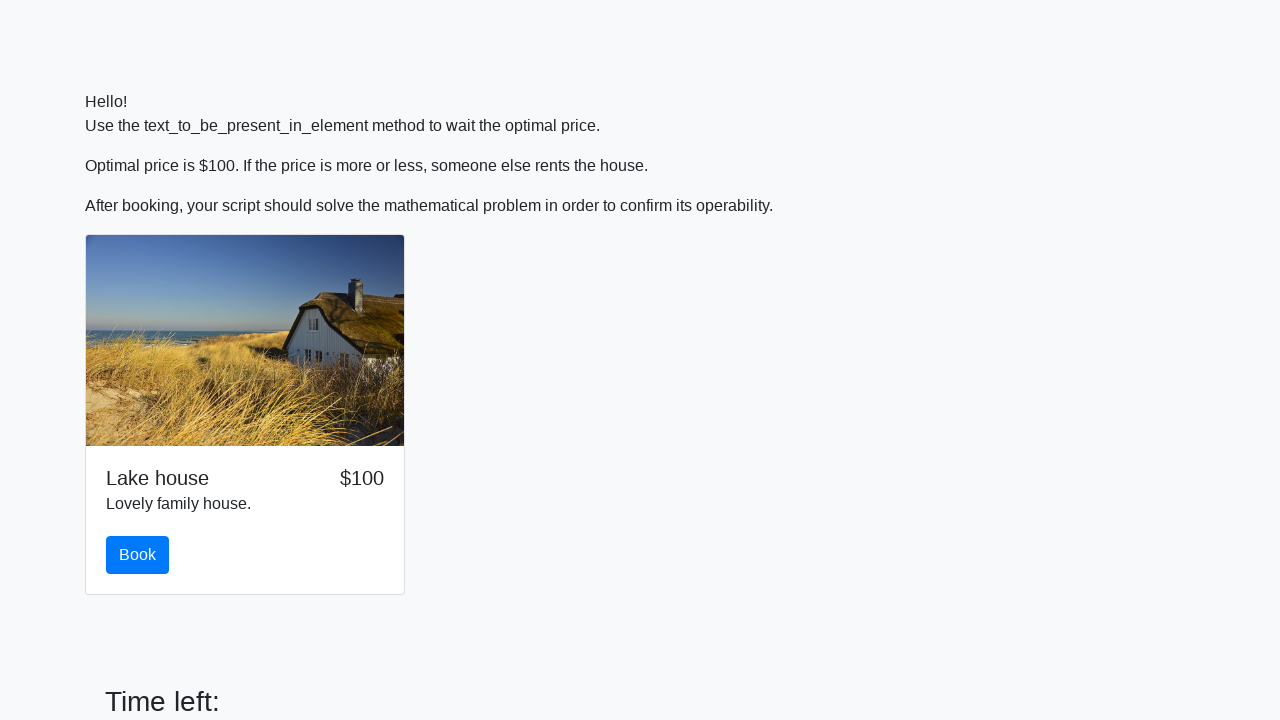

Retrieved math problem value: 988
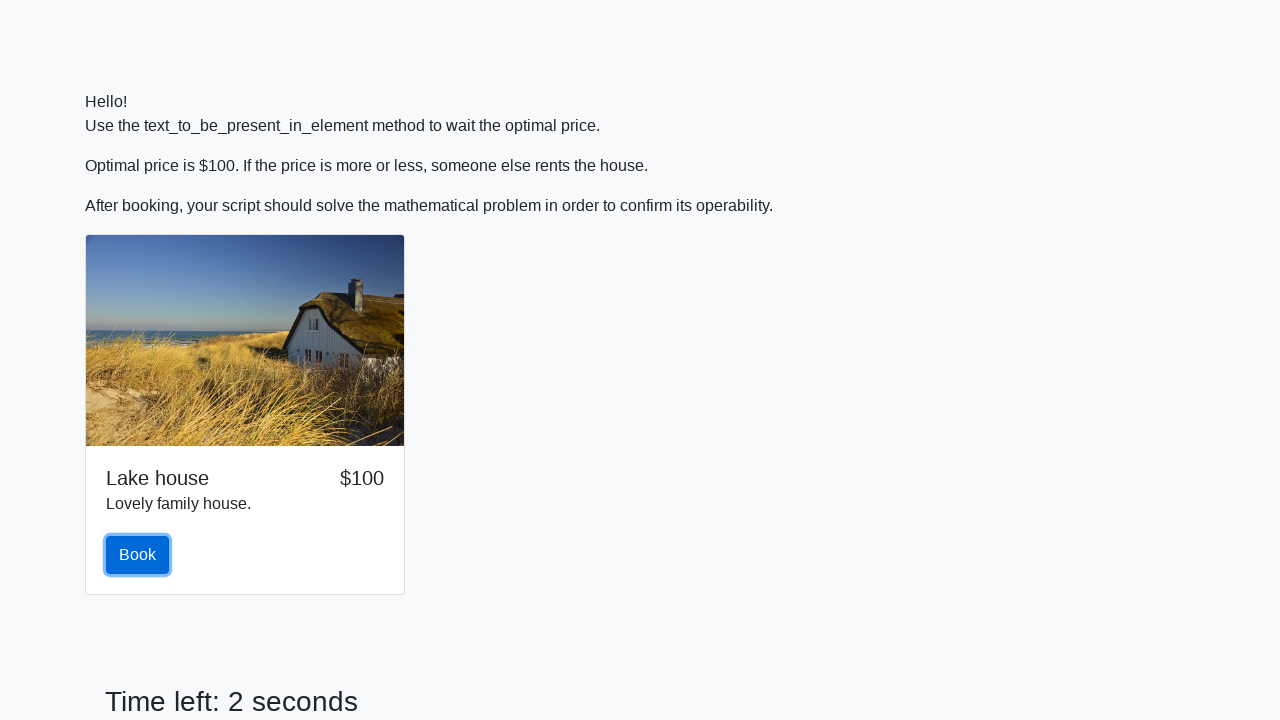

Calculated answer using logarithmic formula: 2.4844294916266754
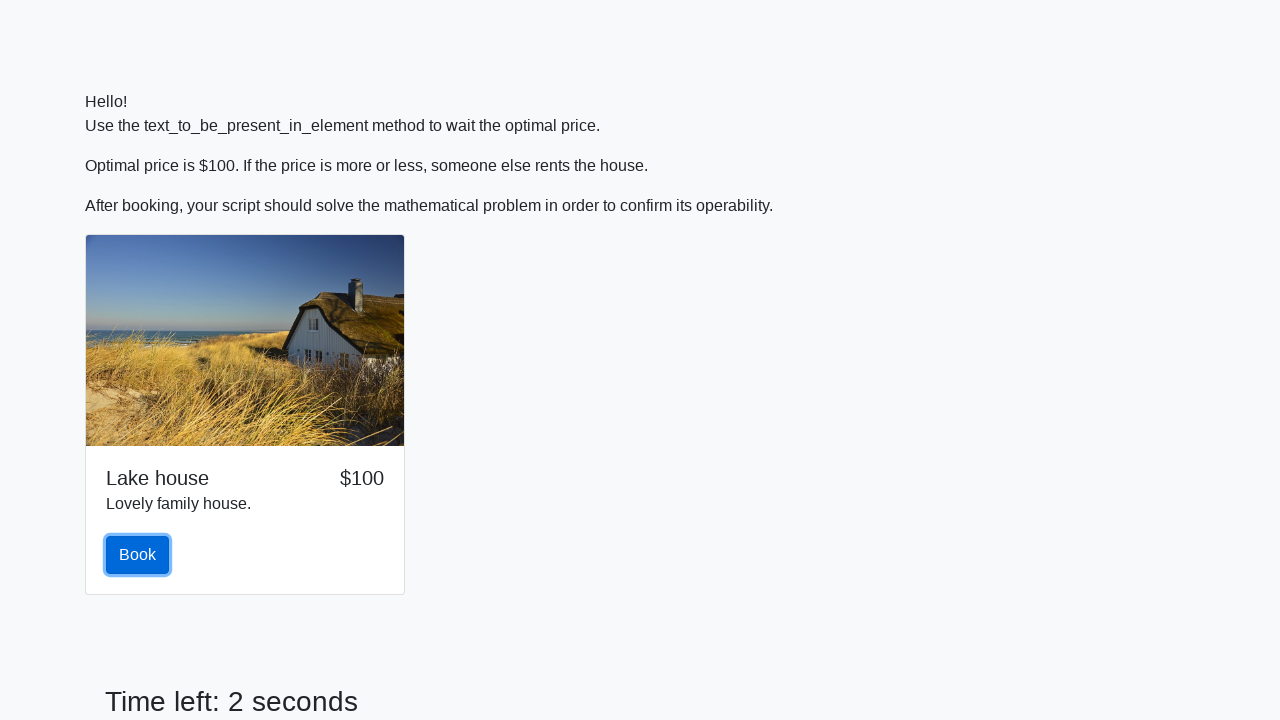

Filled answer field with calculated value: 2.4844294916266754 on #answer
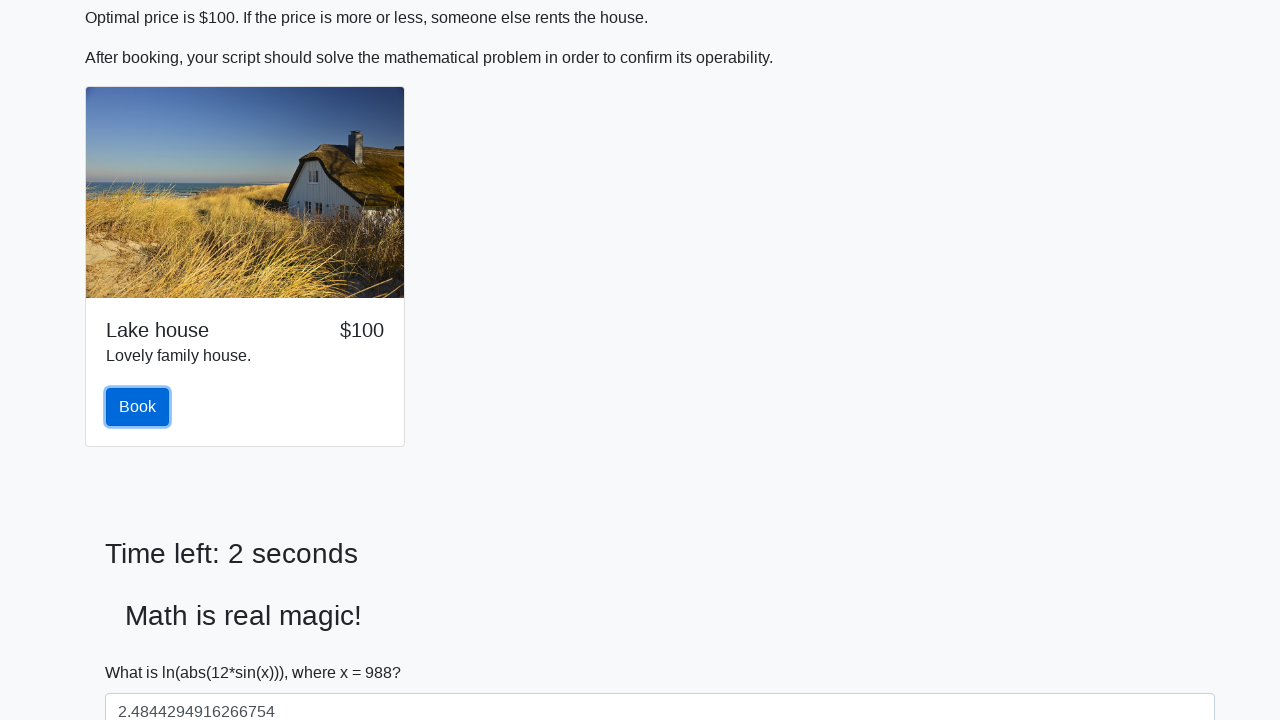

Clicked solve button to submit the solution at (143, 651) on #solve
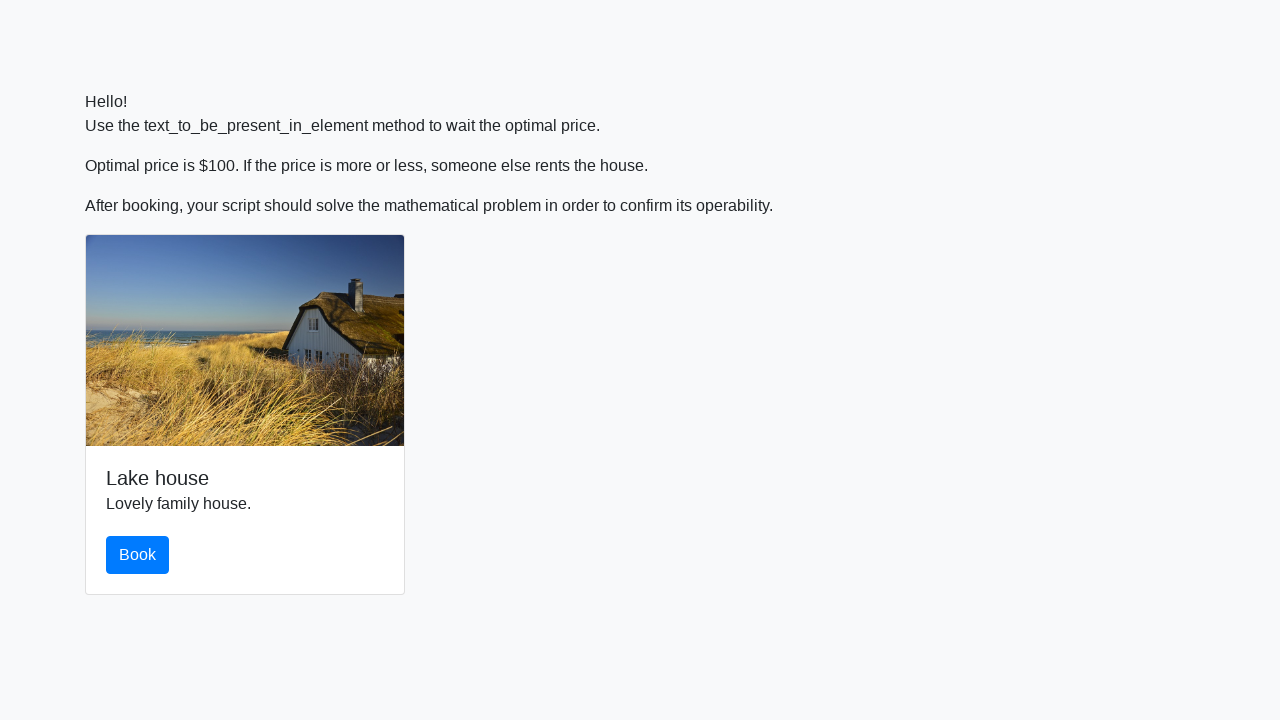

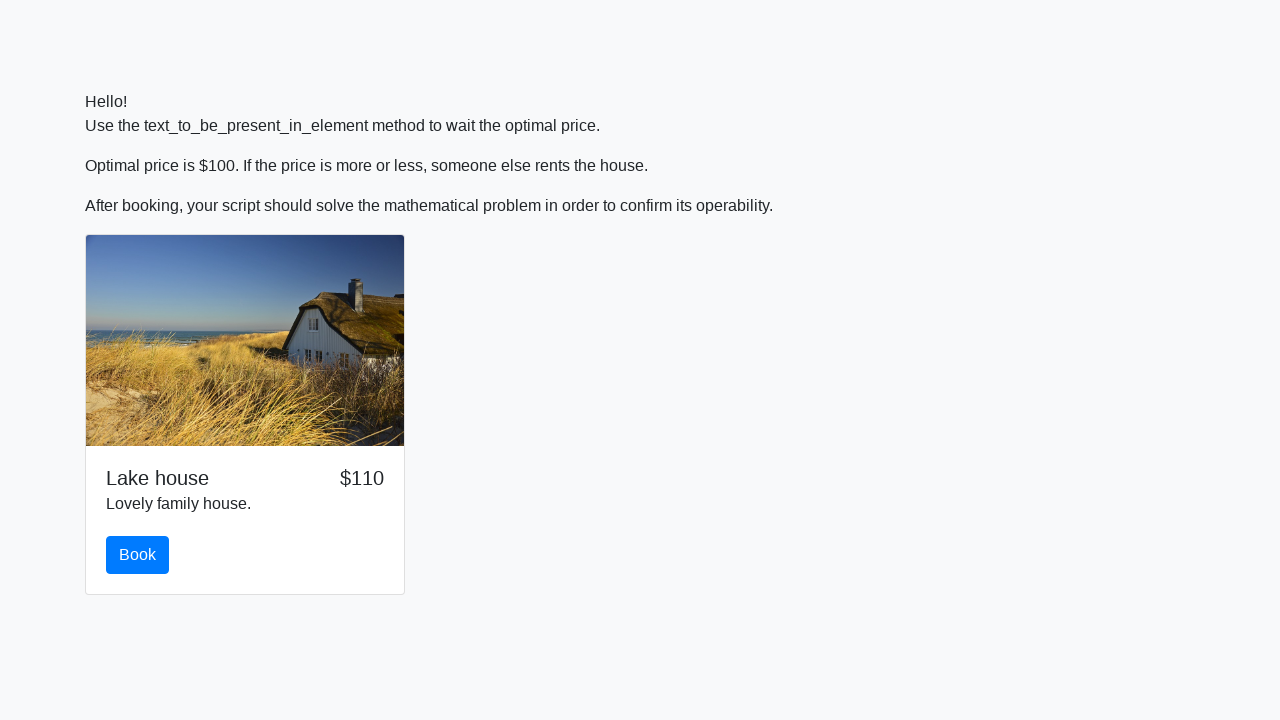